Tests JavaScript confirmation alert by clicking a button that triggers a confirm dialog, accepting it, and verifying the result text

Starting URL: https://practice.cydeo.com/javascript_alerts

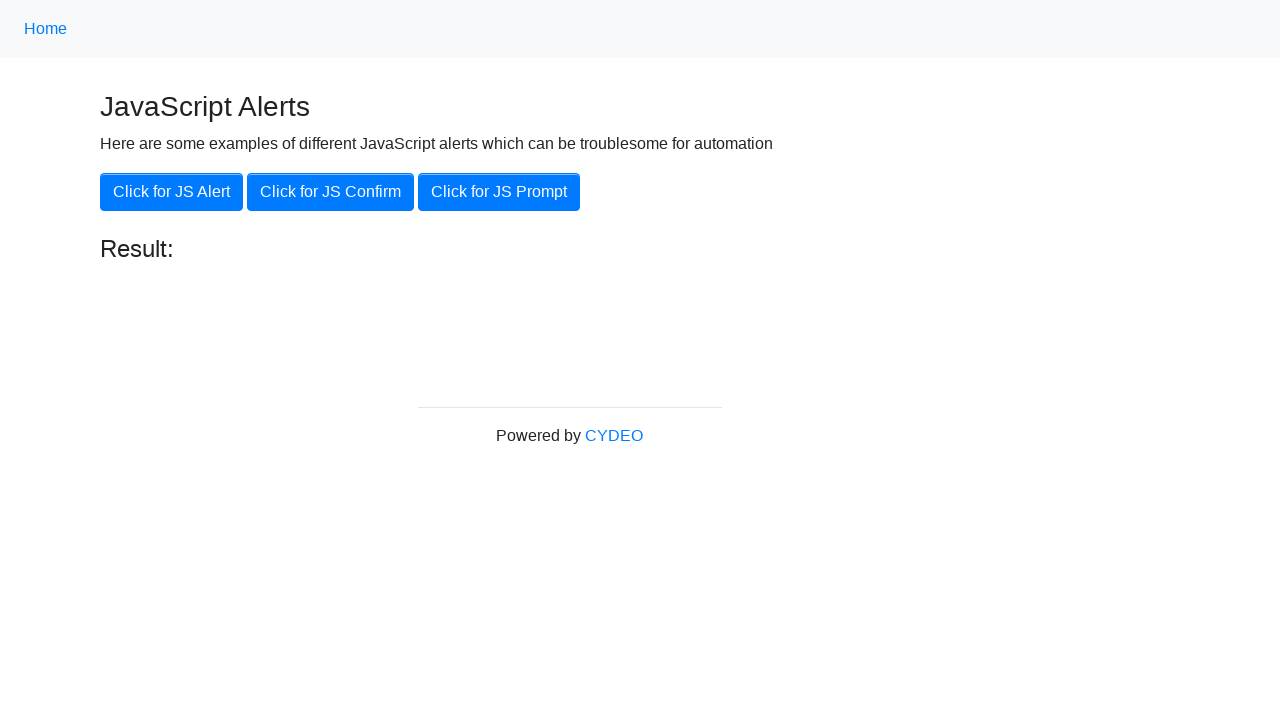

Set up dialog handler to accept confirmation alerts
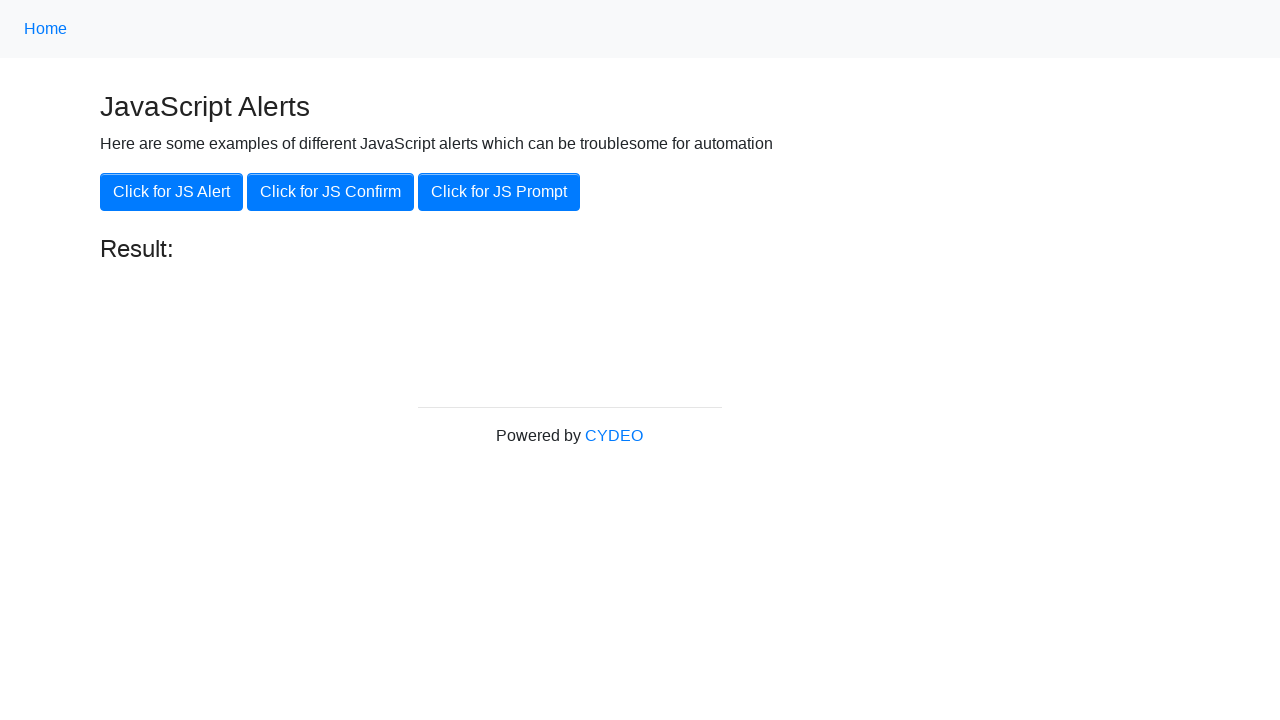

Clicked 'Click for JS Confirm' button to trigger confirmation dialog at (330, 192) on xpath=//button[.='Click for JS Confirm']
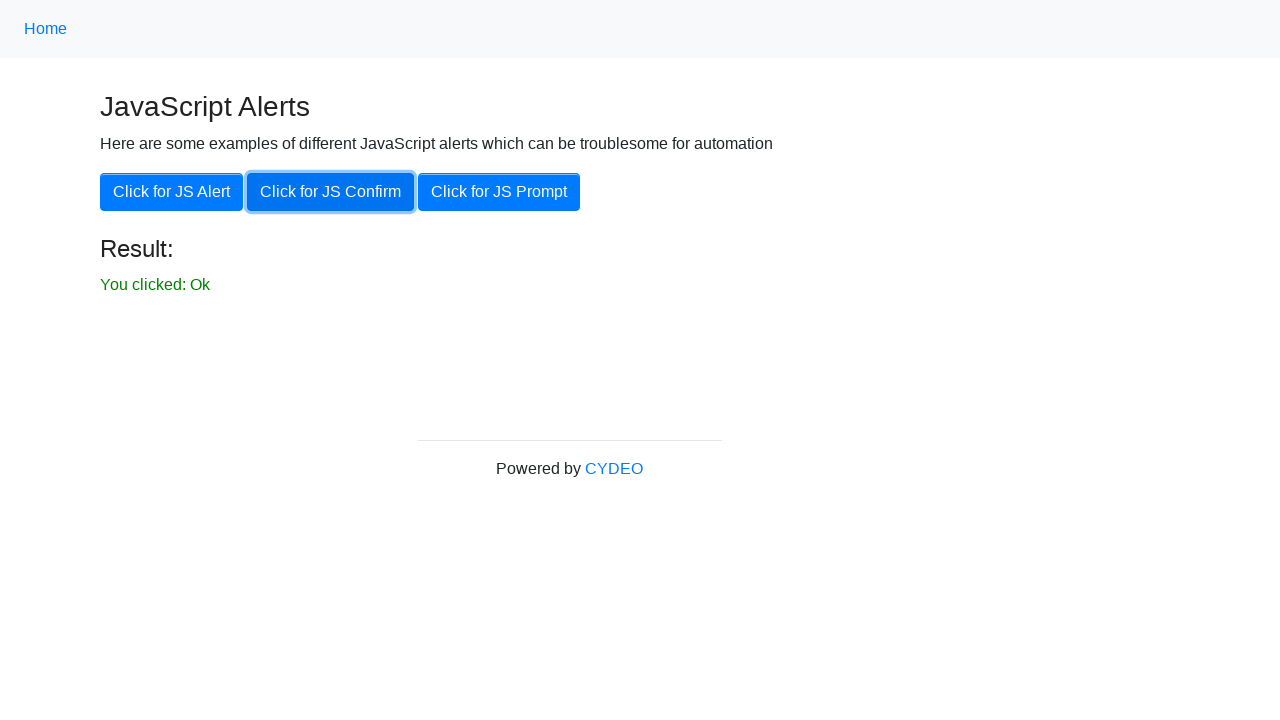

Result text element became visible after accepting confirmation
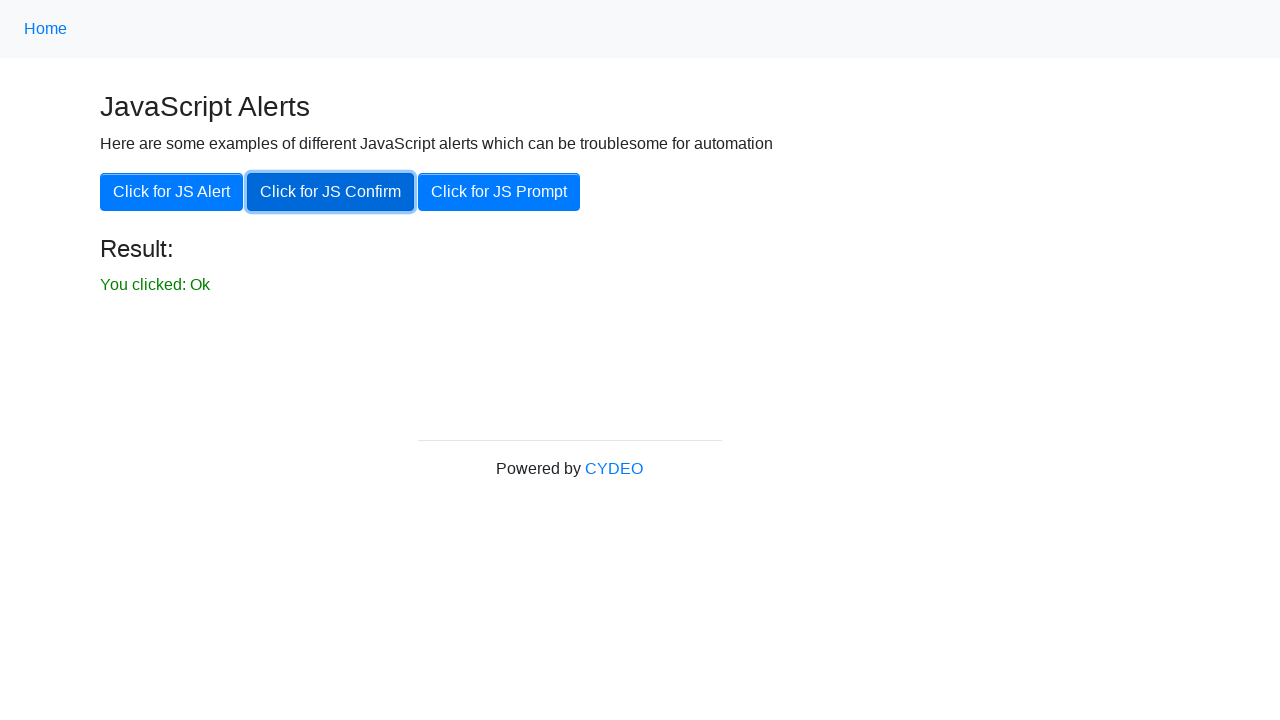

Verified that result text is visible
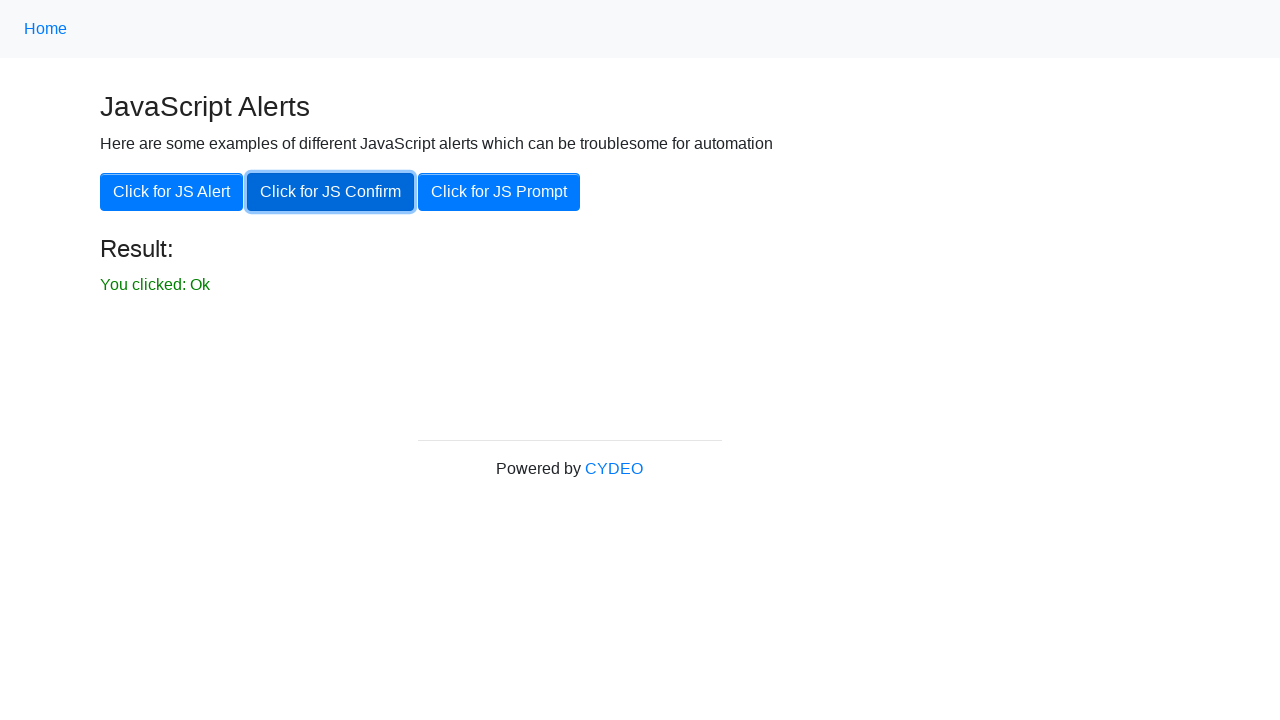

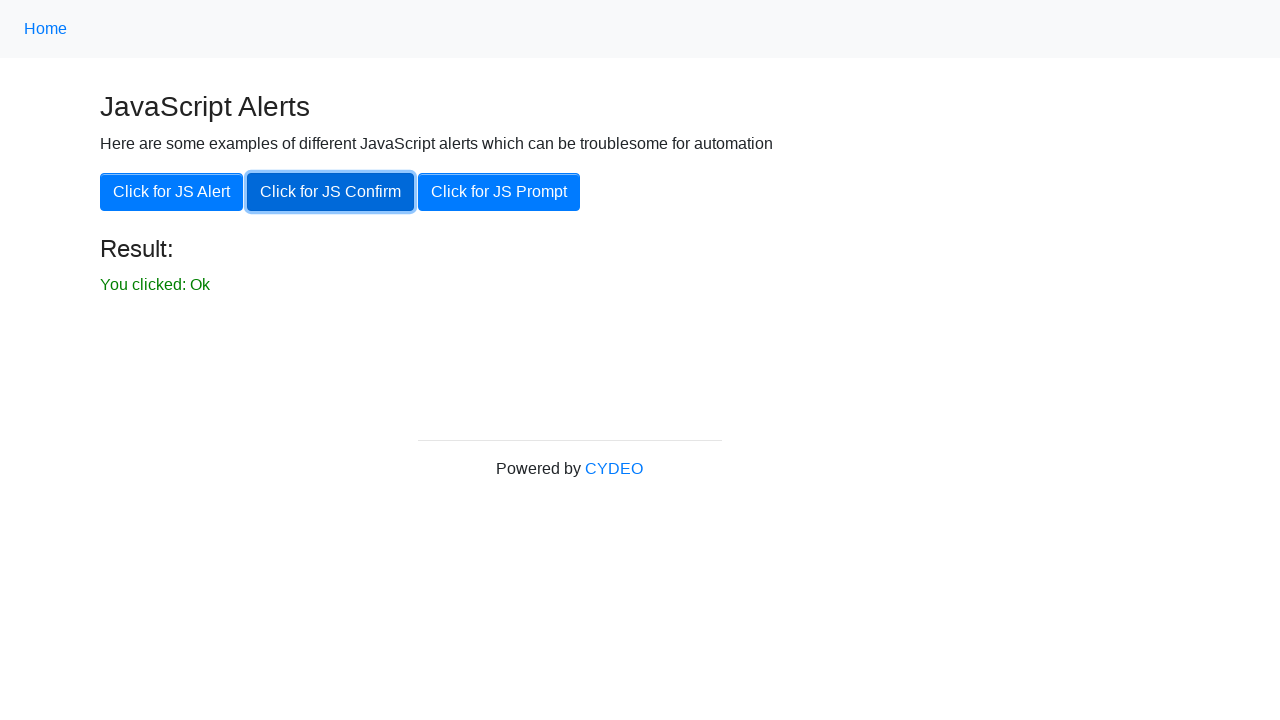